Tests dynamic loading by clicking a button and waiting for hidden content to become visible

Starting URL: https://the-internet.herokuapp.com/dynamic_loading/2

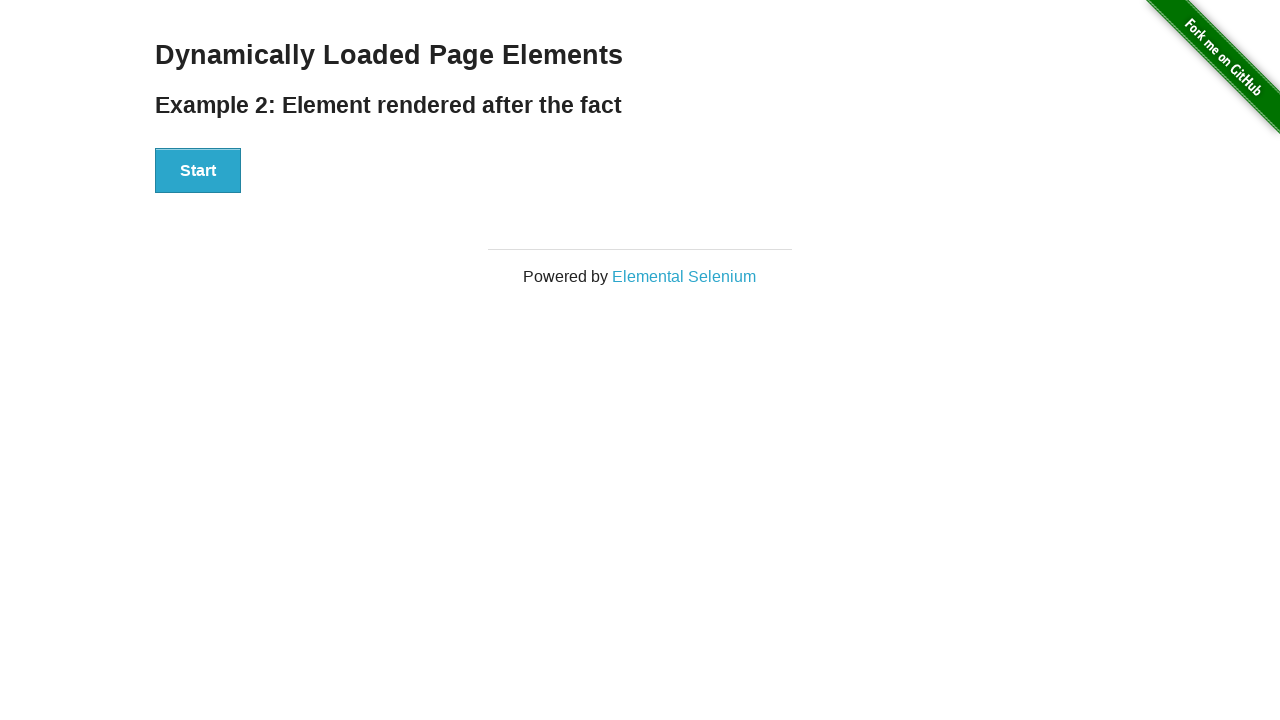

Clicked Start button to trigger dynamic loading at (198, 171) on button
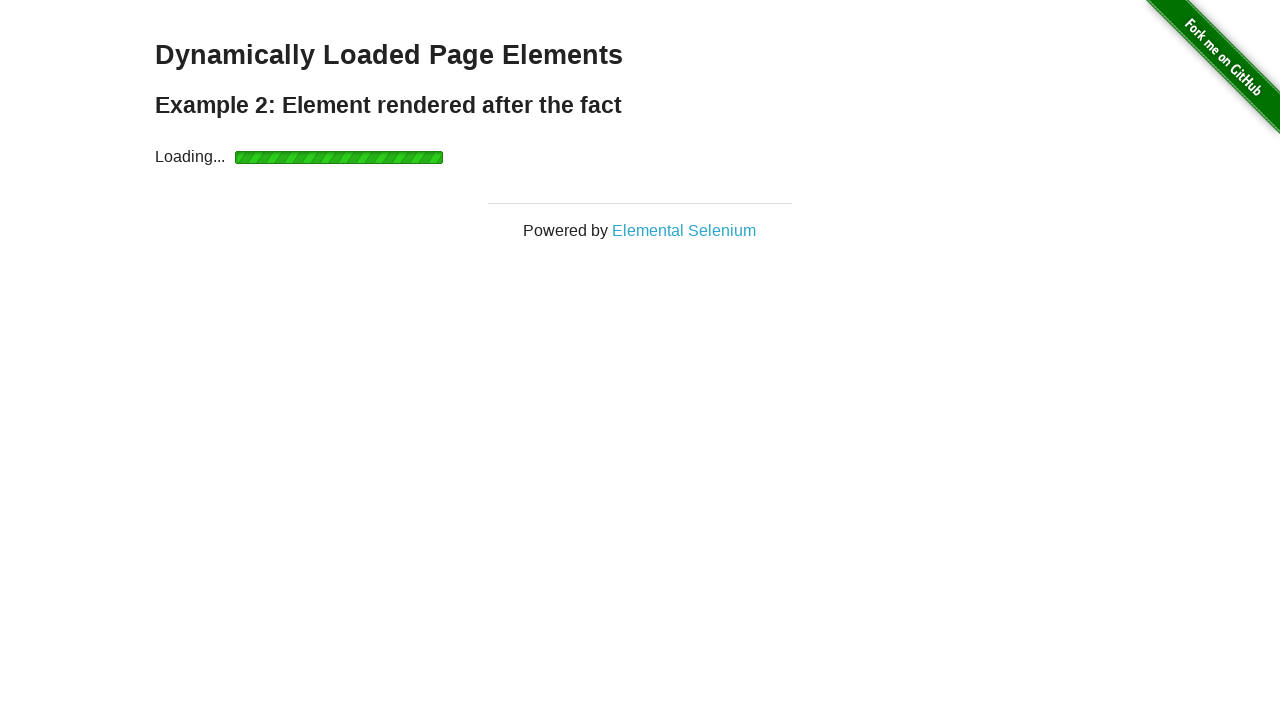

Hidden 'Hello World!' text became visible after dynamic loading
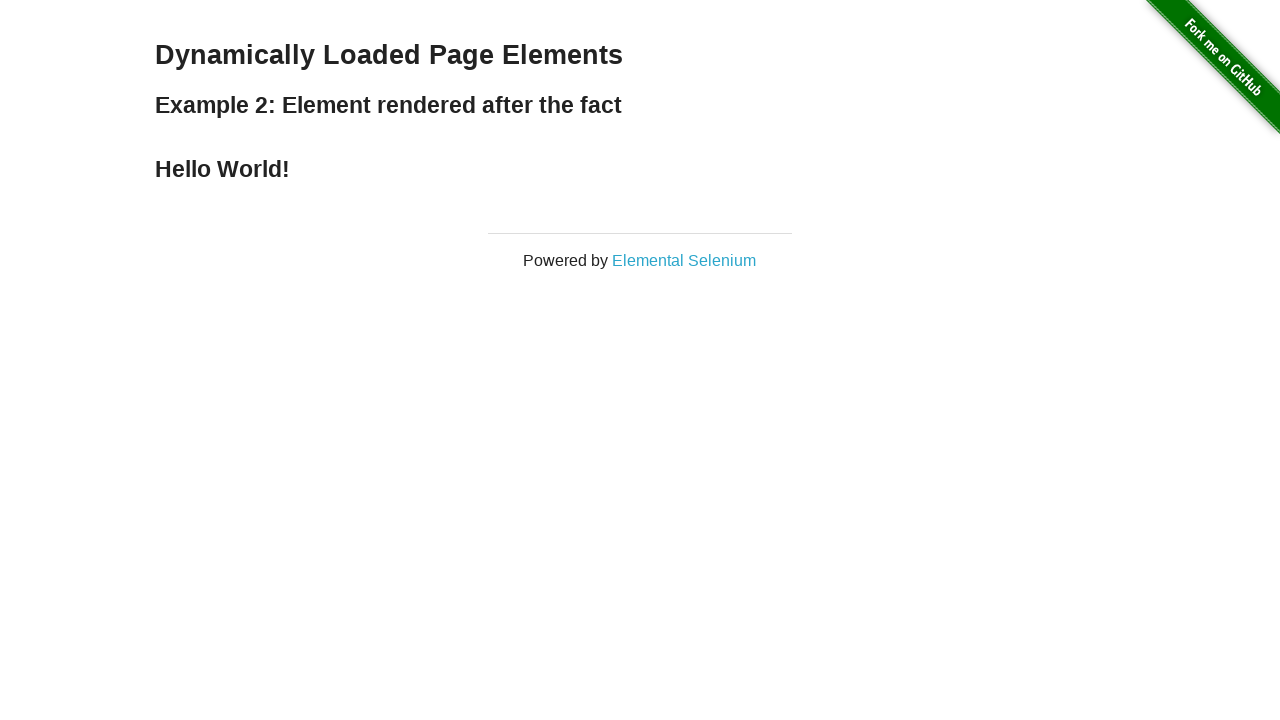

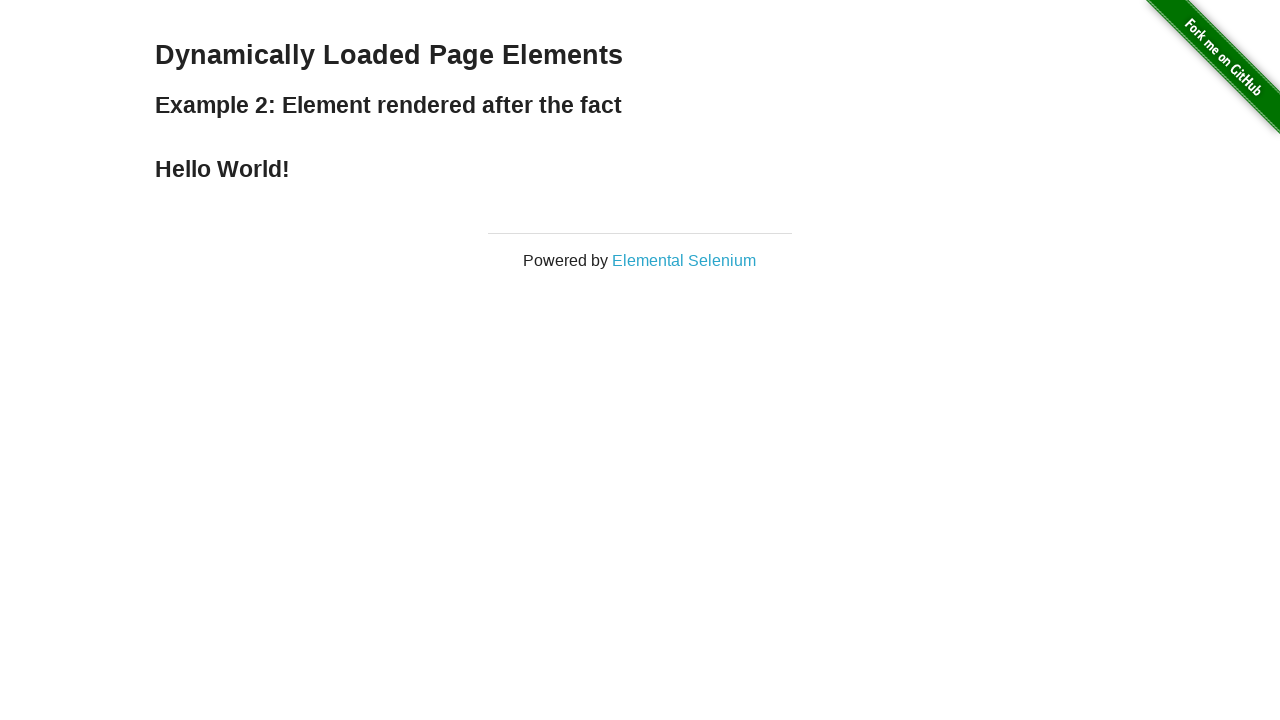